Navigate to laptop section, select the first product, add it to cart, and handle the confirmation

Starting URL: https://www.demoblaze.com/index.html

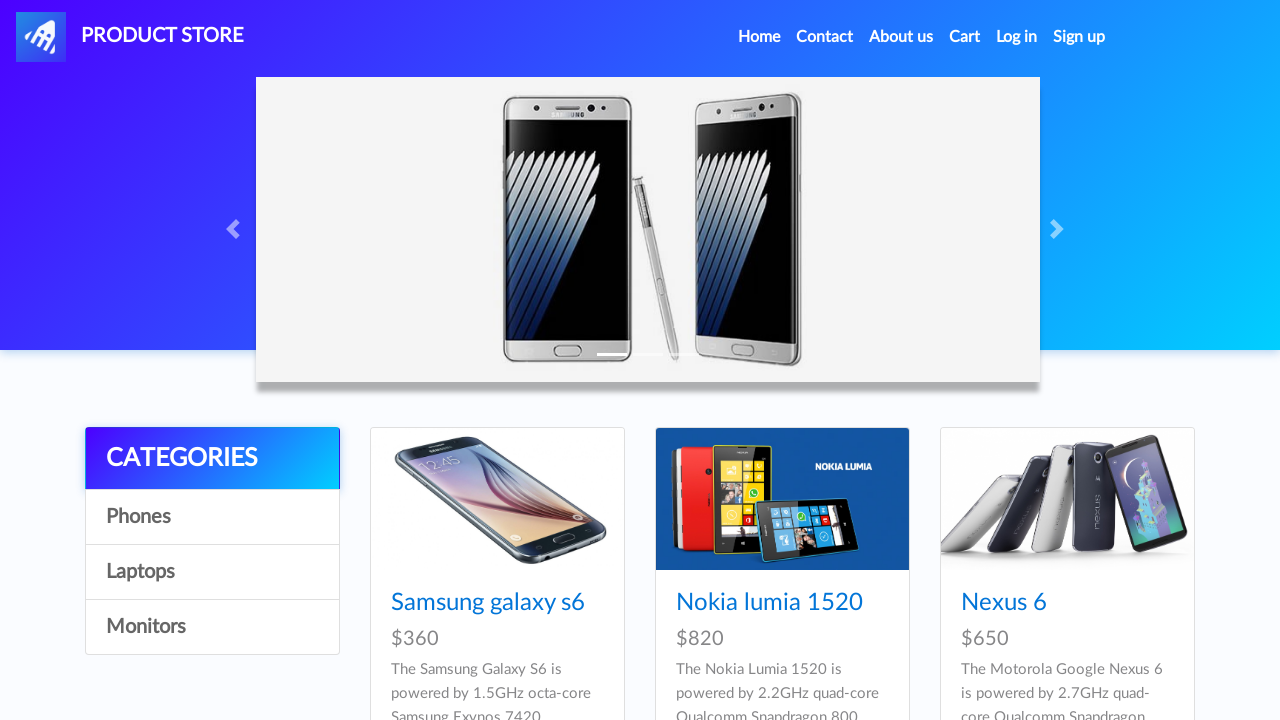

Clicked on laptop section at (212, 572) on #itemc[onclick='byCat(\'notebook\')']
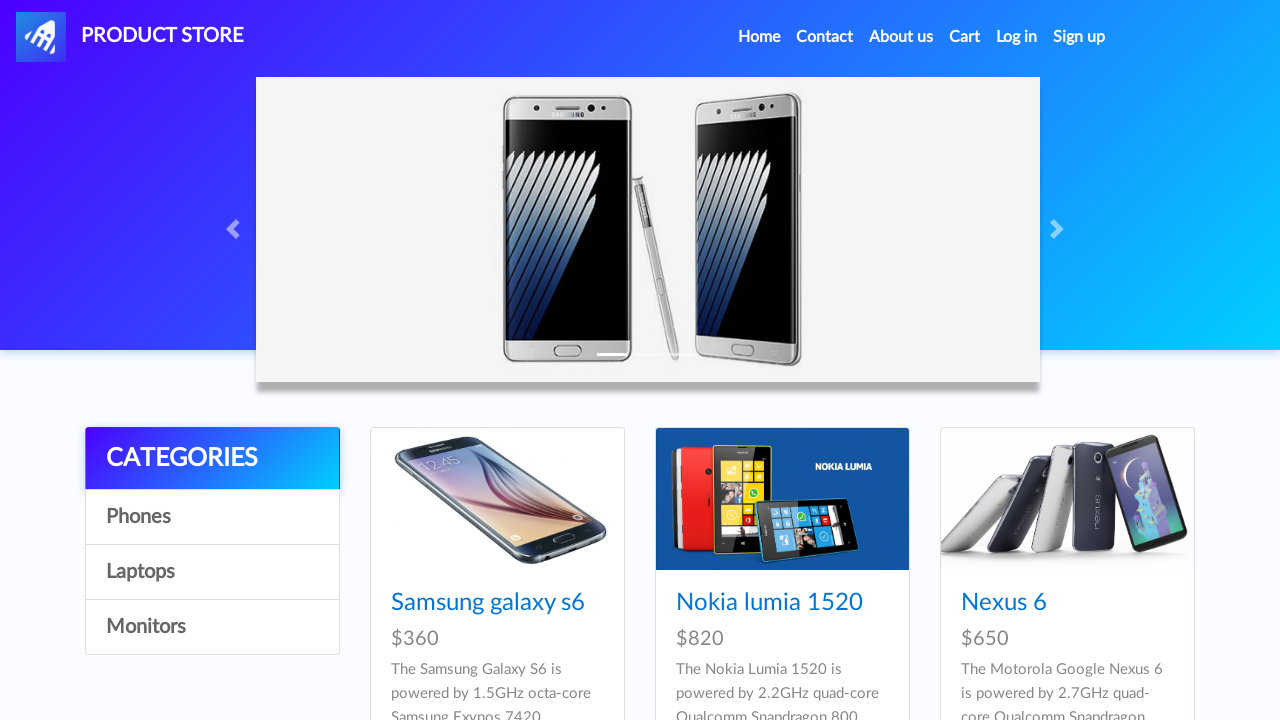

Waited for laptop products to load
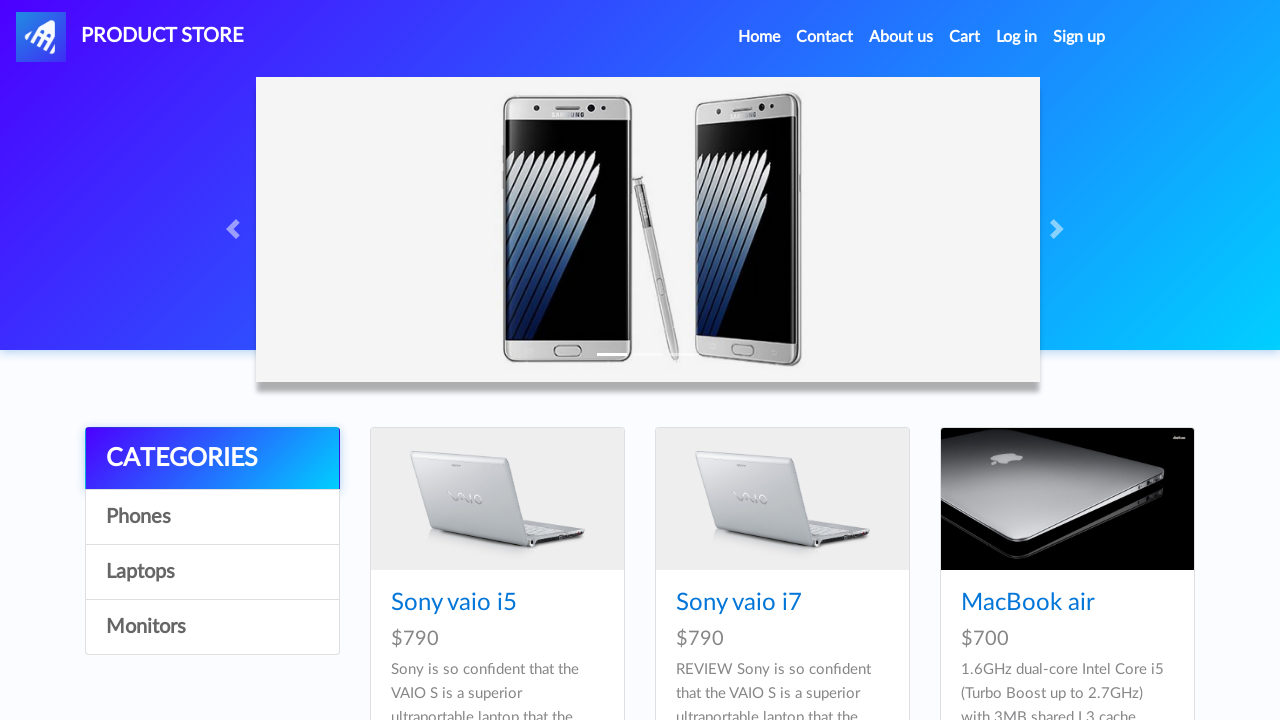

Clicked on first laptop product at (454, 603) on xpath=/html/body/div[5]/div/div[2]/div/div[1]/div/div/h4/a
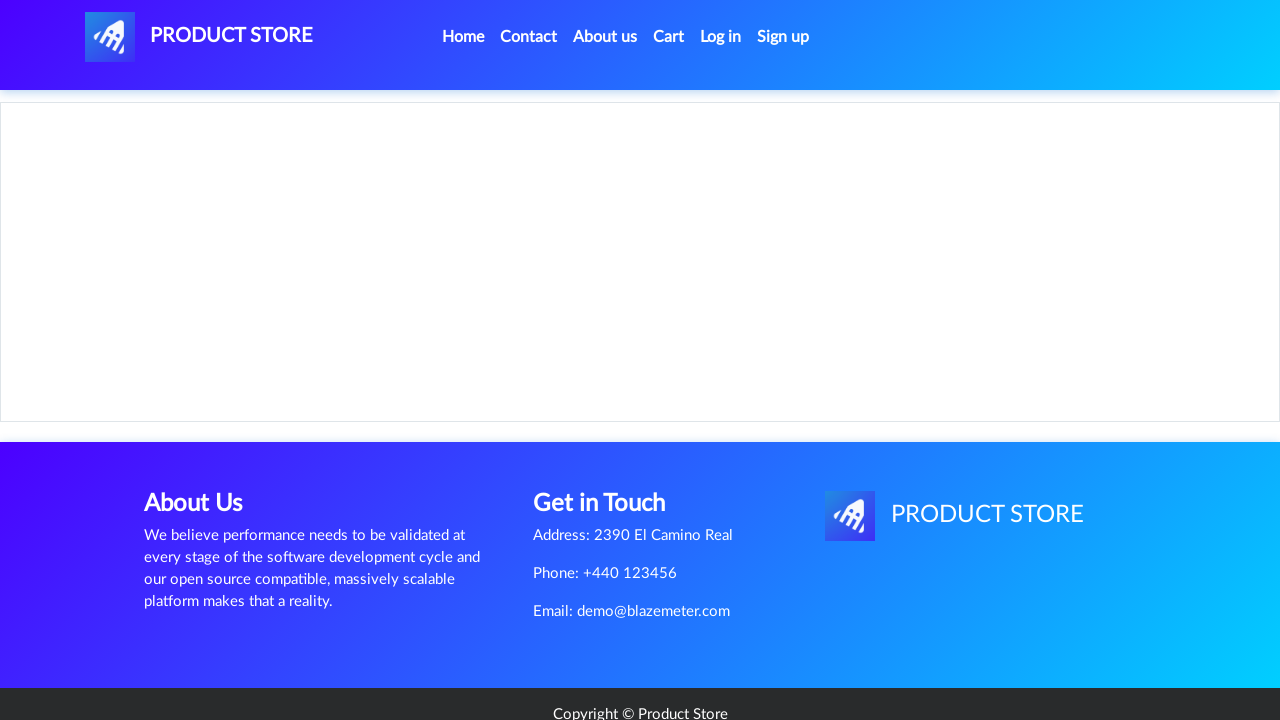

Waited for add to cart button to load
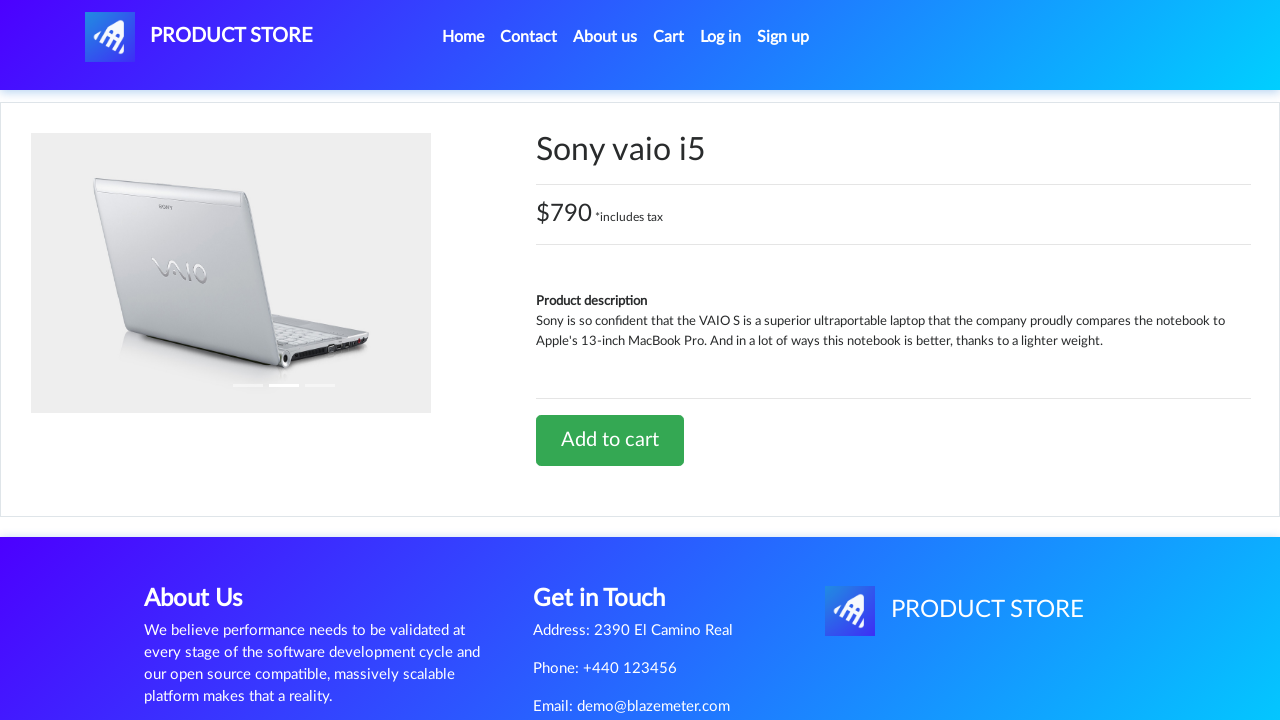

Clicked add to cart button at (610, 440) on xpath=/html/body/div[5]/div/div[2]/div[2]/div/a
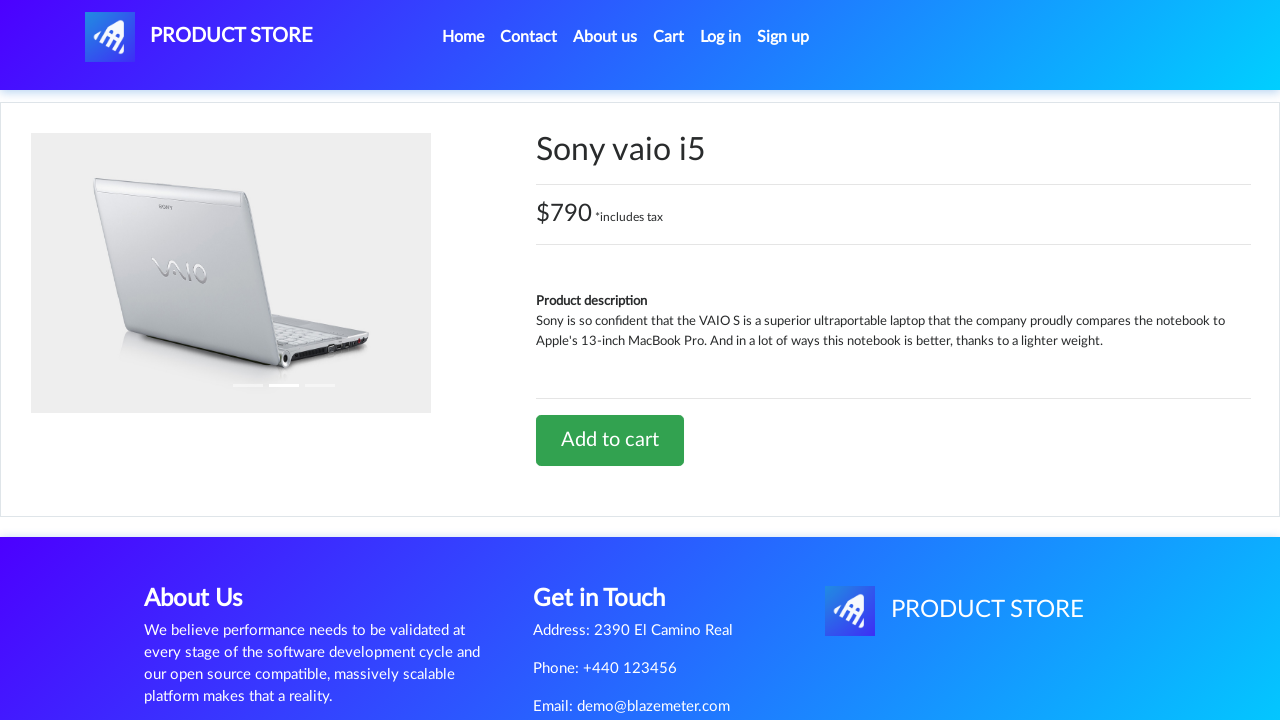

Handled and accepted confirmation alert
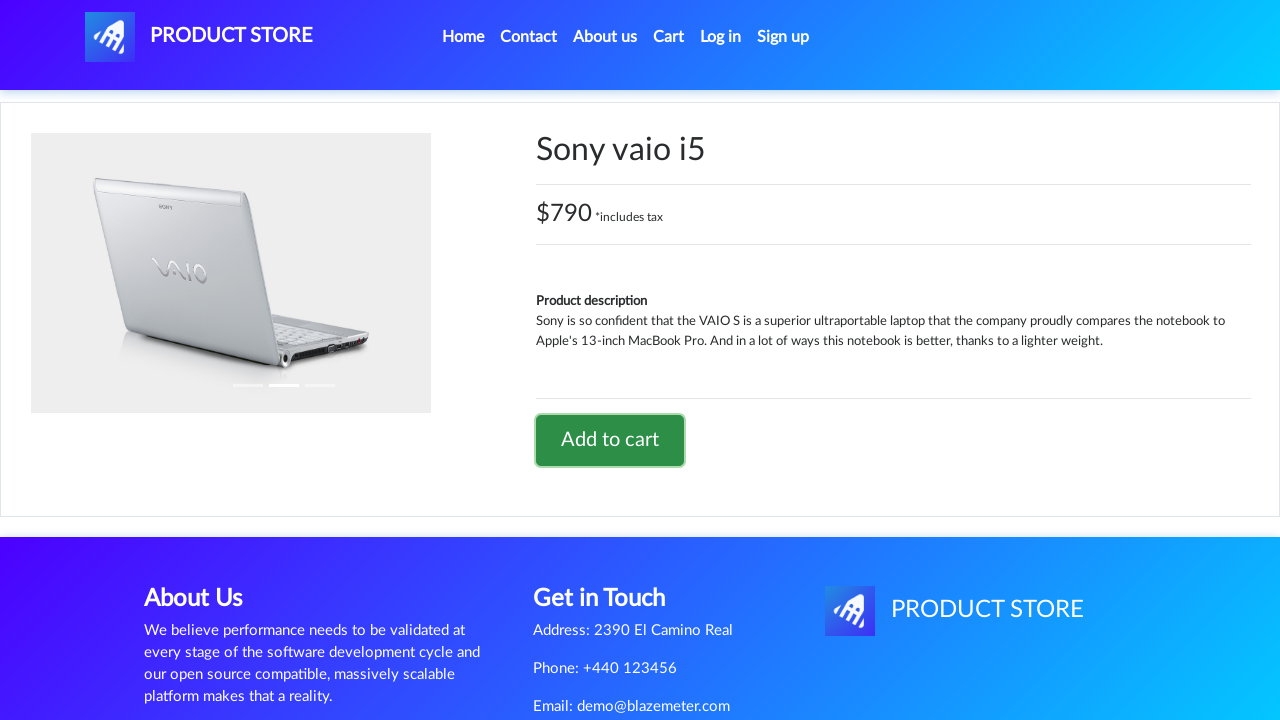

Clicked home link to navigate back to home page at (463, 37) on xpath=/html/body/nav/div/div/ul/li[1]/a
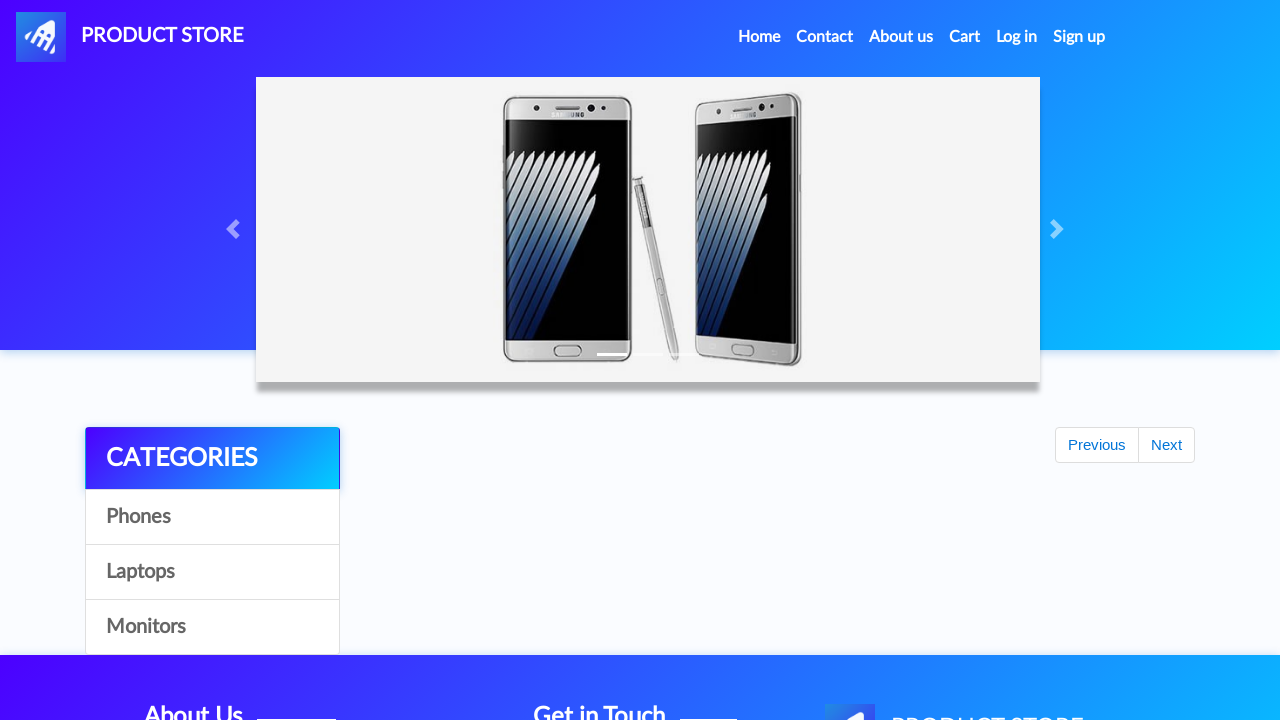

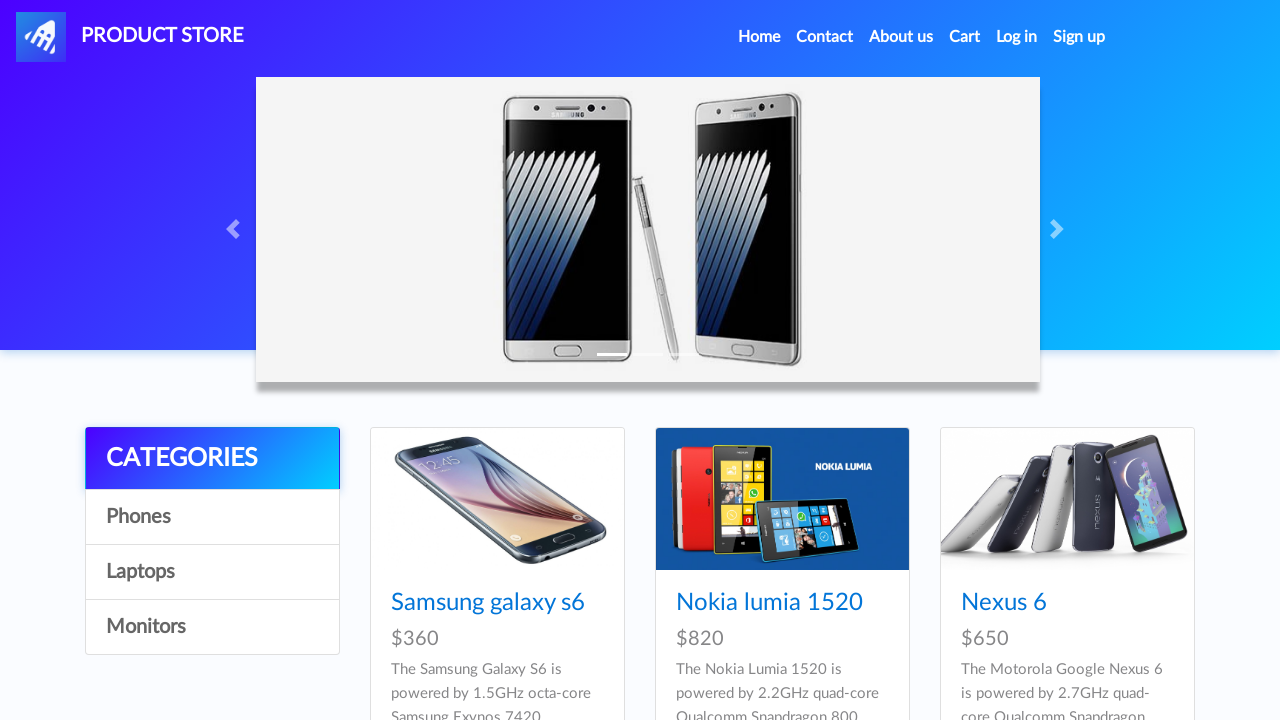